Tests registration form validation with mismatched email confirmation to verify email mismatch error

Starting URL: https://alada.vn/tai-khoan/dang-ky.html

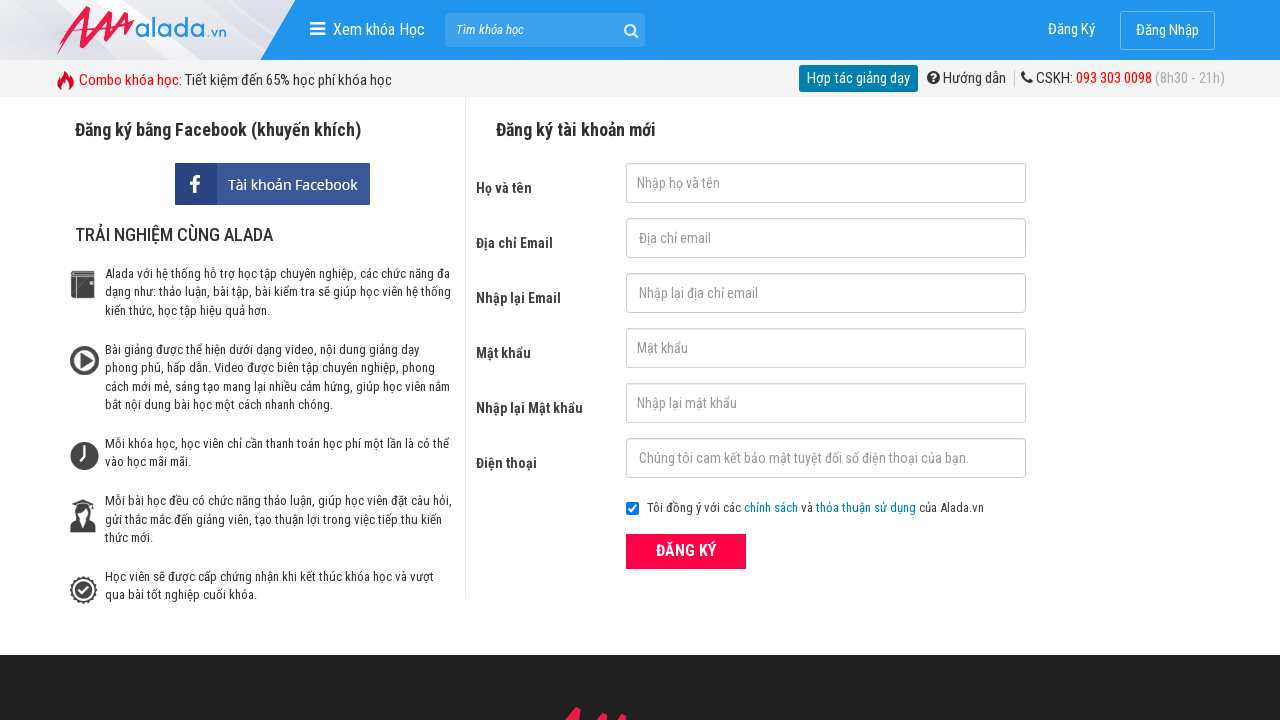

Filled first name field with 'hanhhong' on #txtFirstname
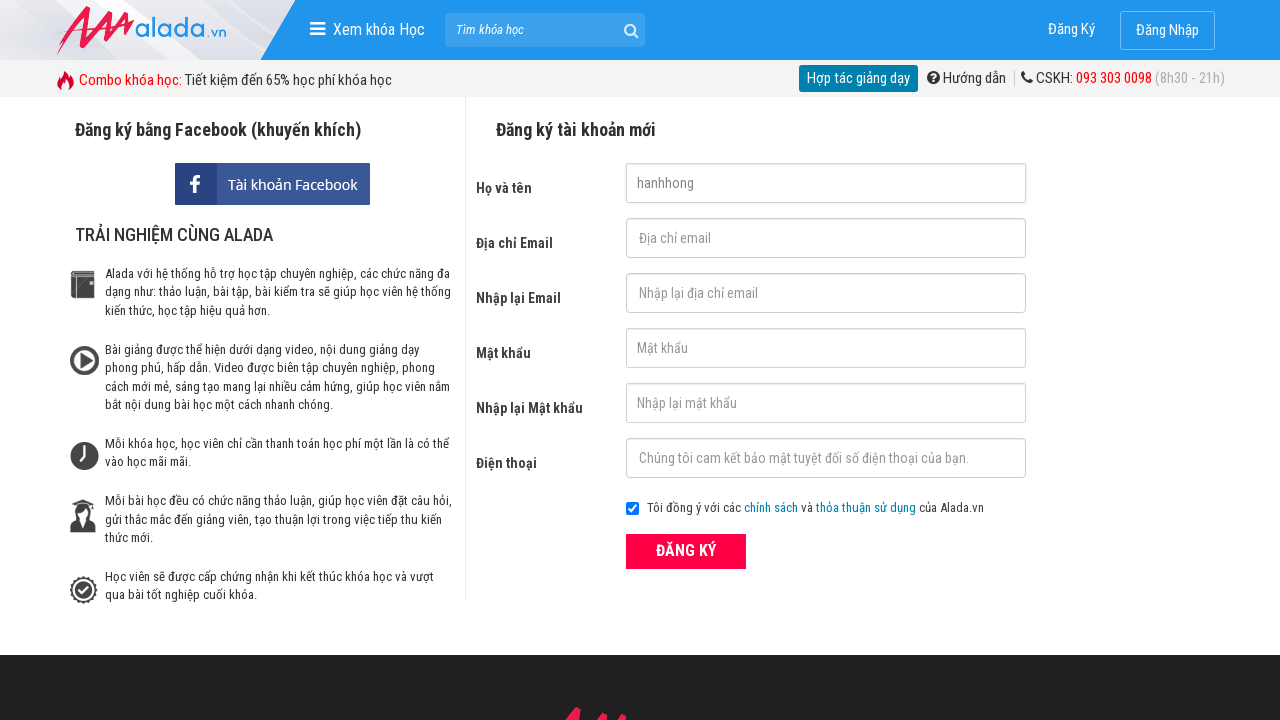

Filled email field with 'hanhhong@gmail.com' on #txtEmail
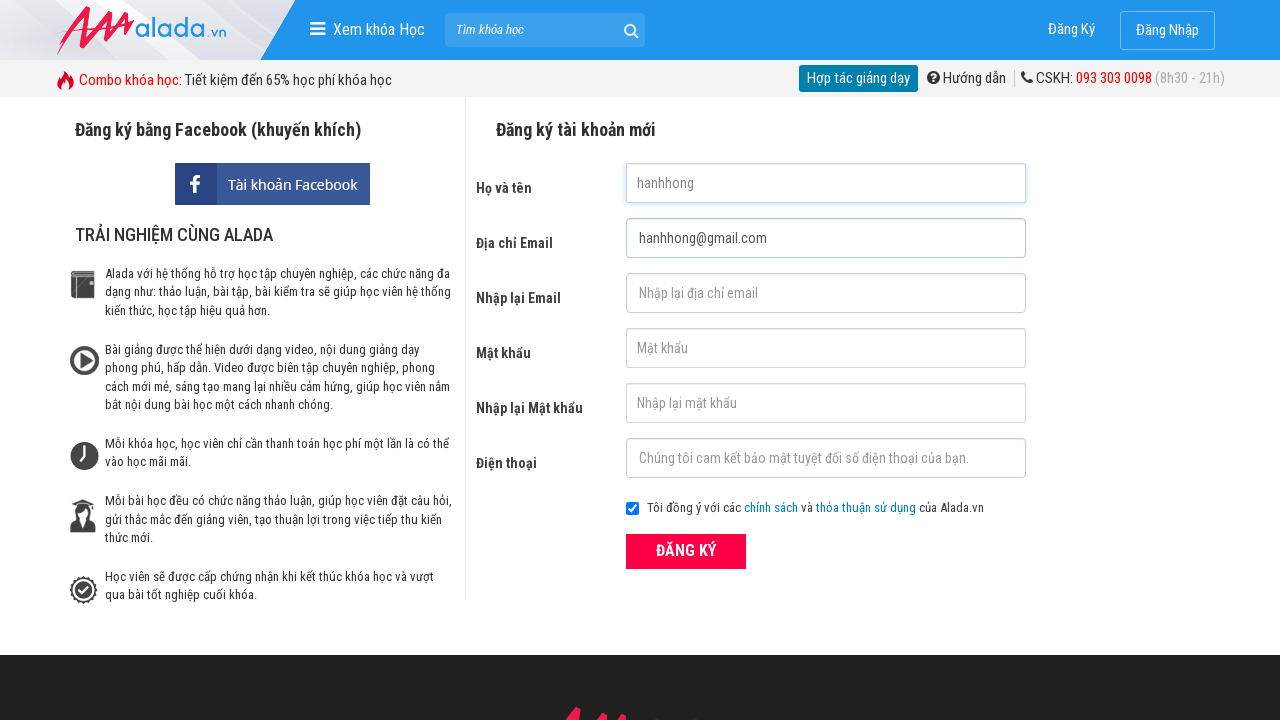

Filled email confirmation field with mismatched email 'hanhhong@gmail.net' on #txtCEmail
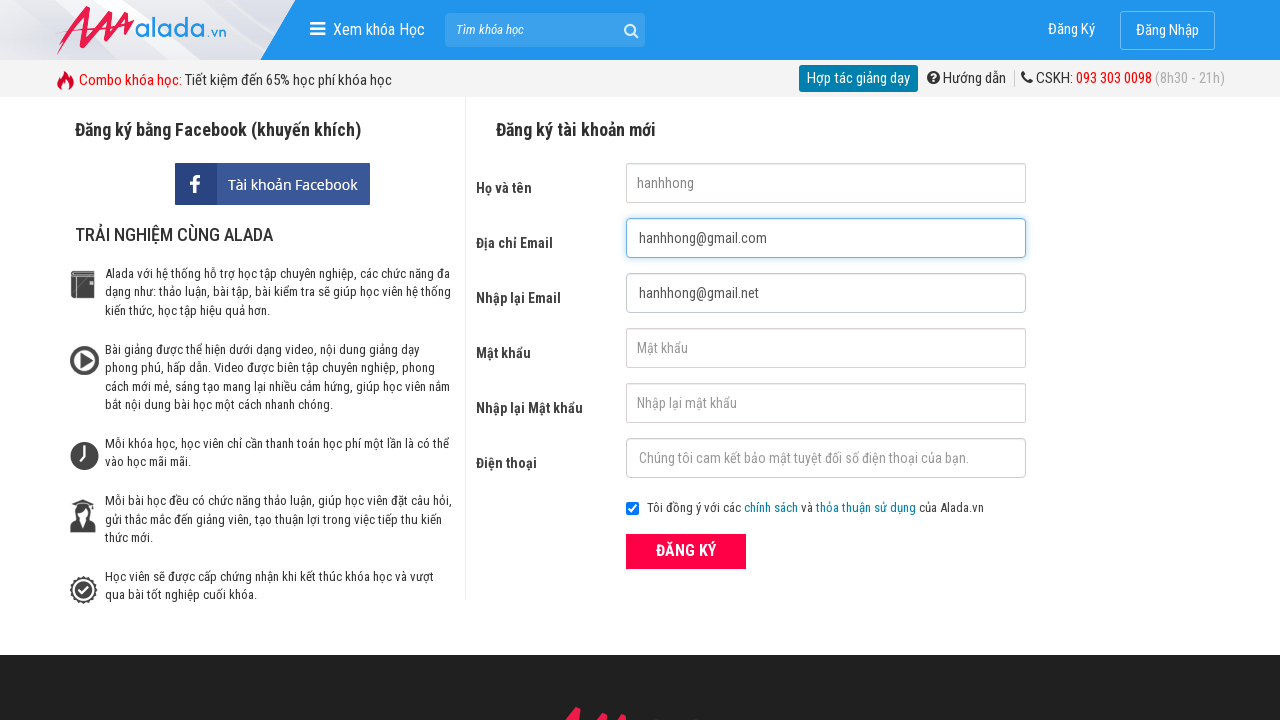

Filled password field with '12345678910' on #txtPassword
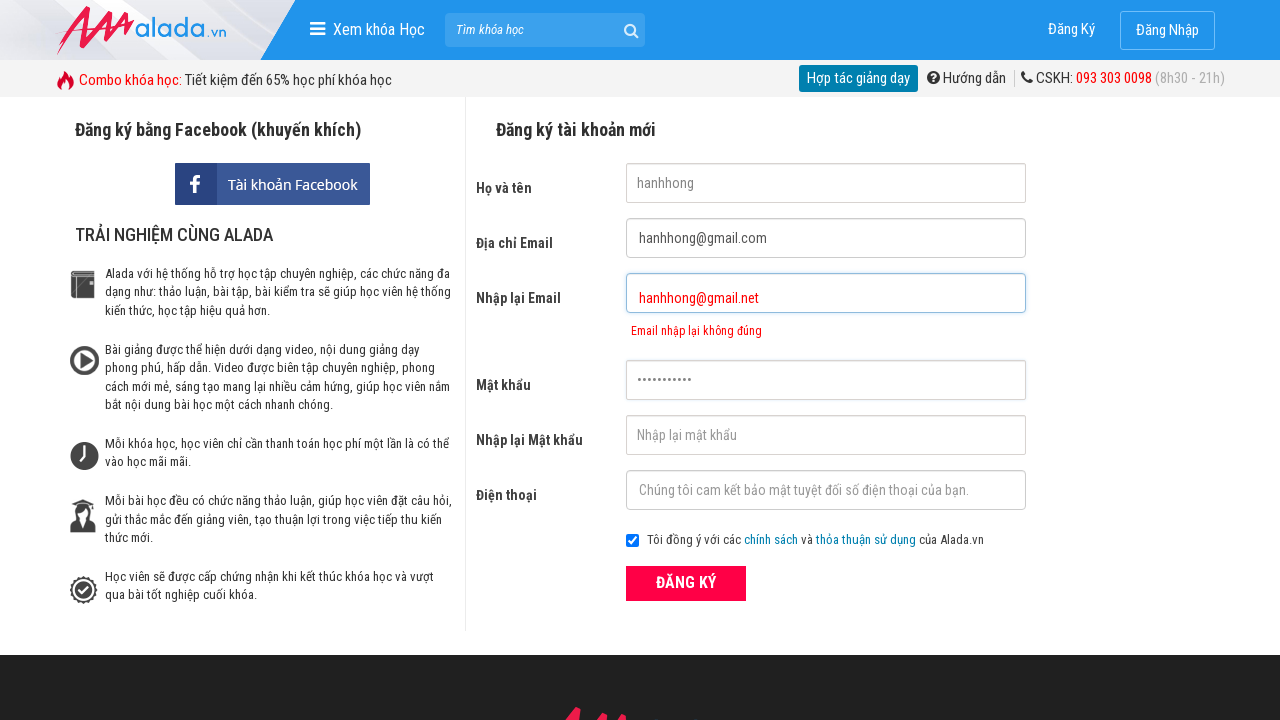

Filled password confirmation field with '12345678910' on #txtCPassword
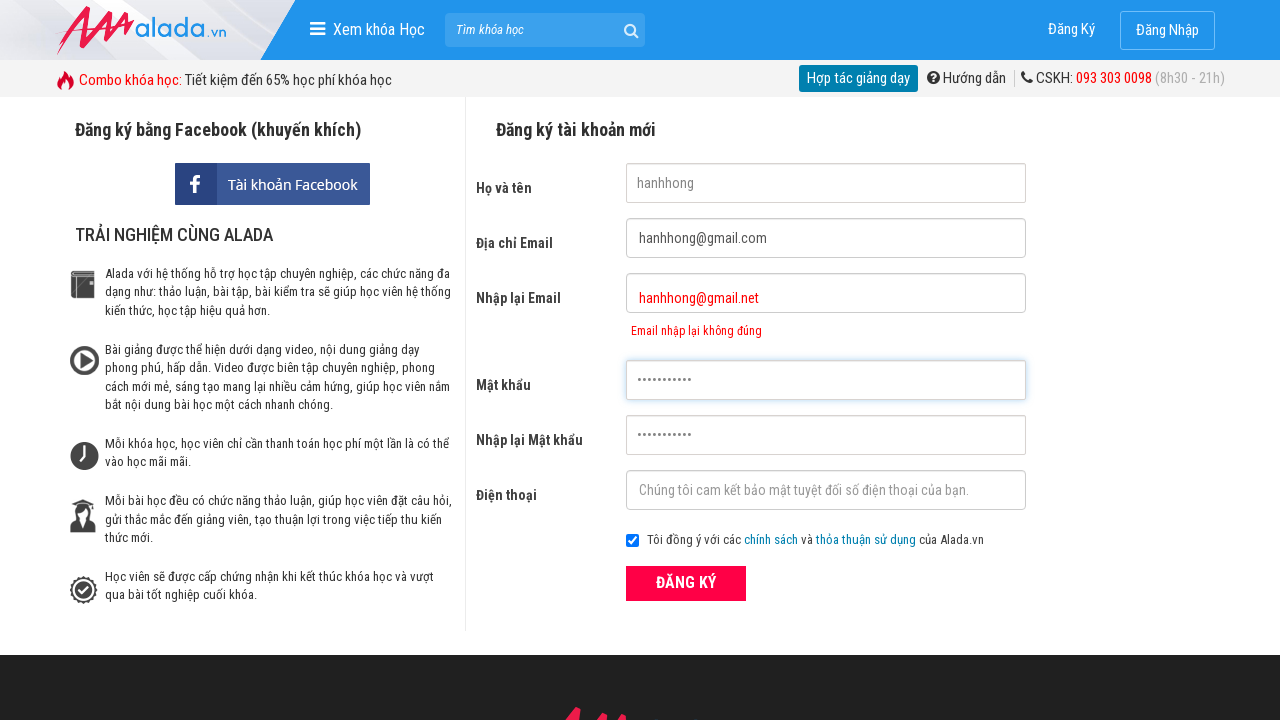

Filled phone field with '09875566778' on #txtPhone
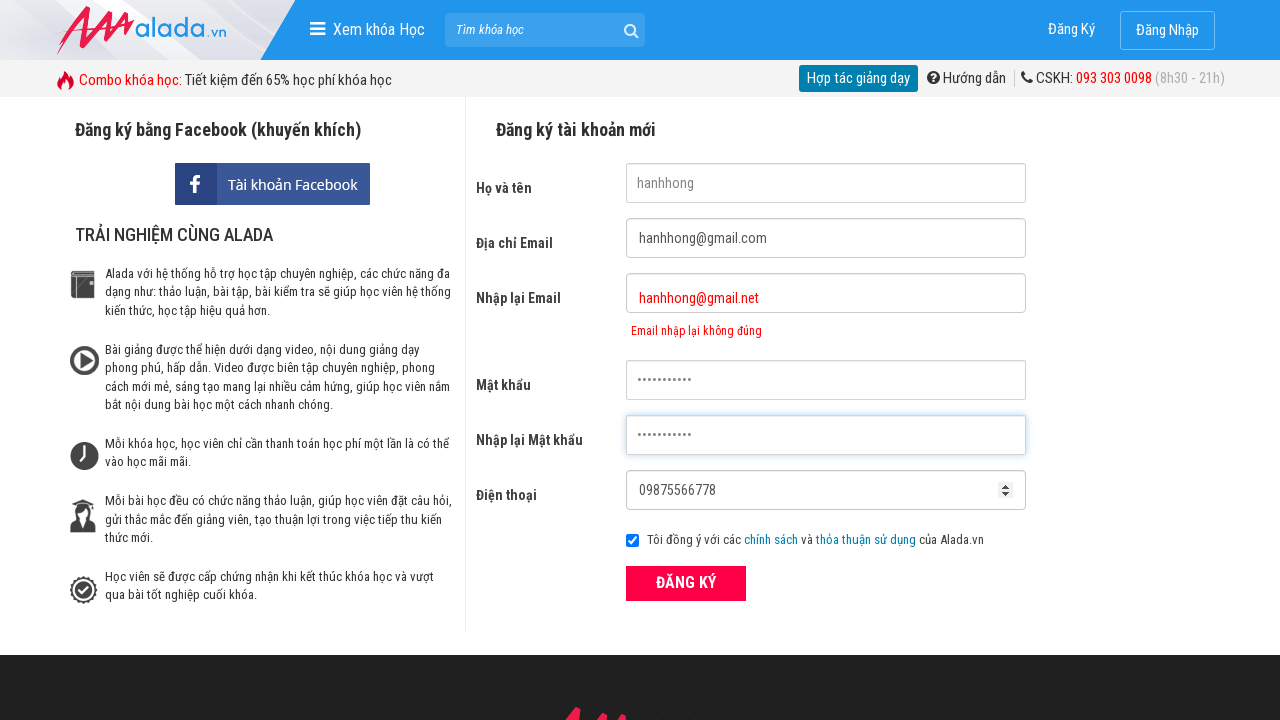

Clicked ĐĂNG KÝ (register) button to submit form with mismatched emails at (686, 583) on xpath=//form[@id='frmLogin']//button[text()='ĐĂNG KÝ']
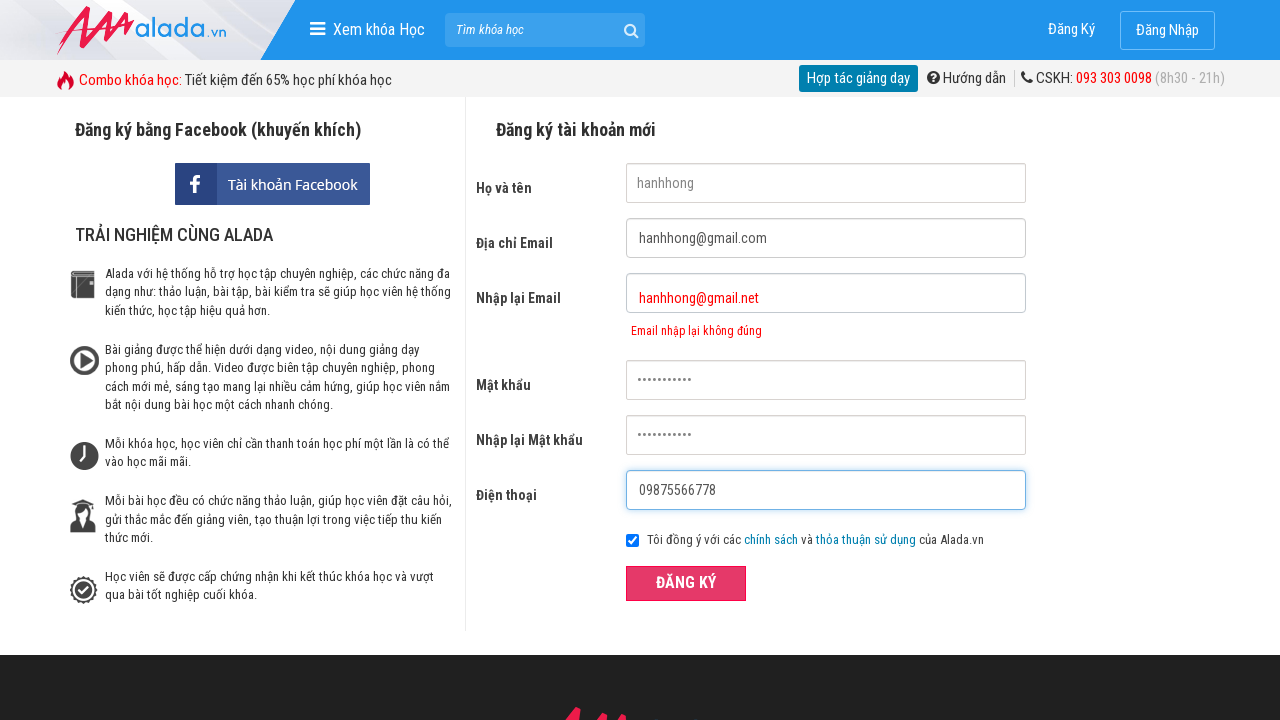

Email mismatch error message appeared on email confirmation field
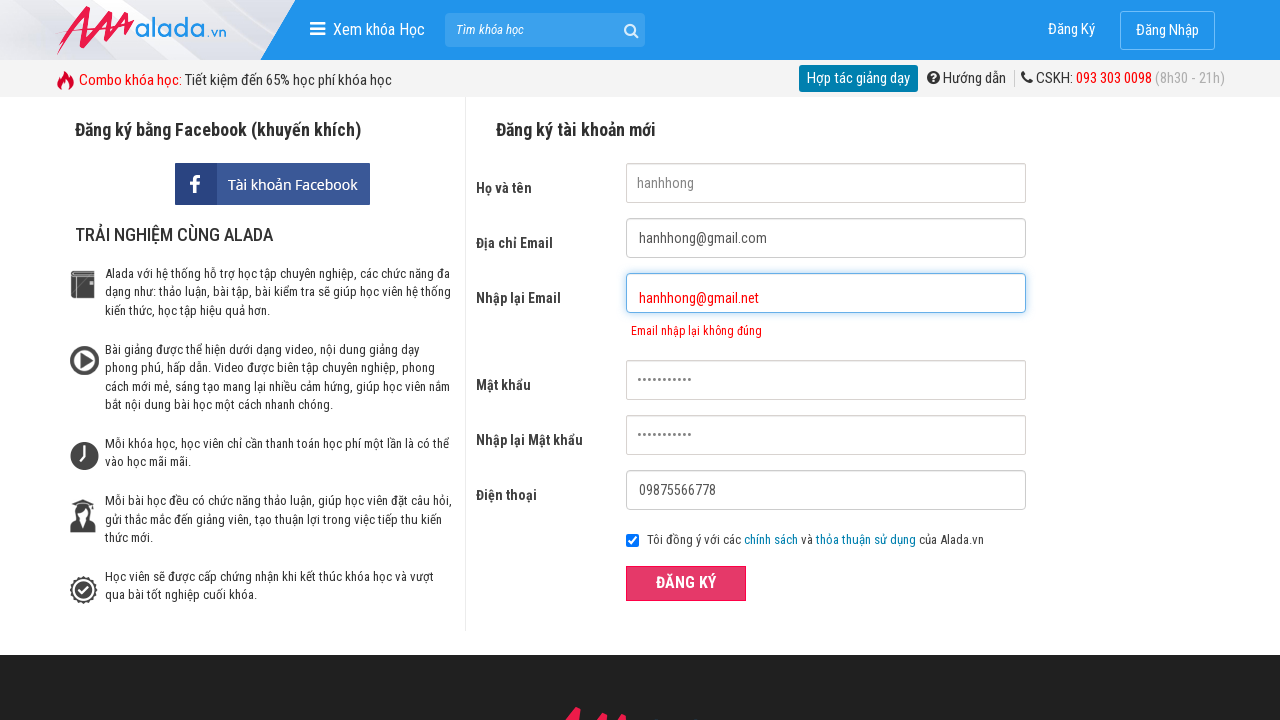

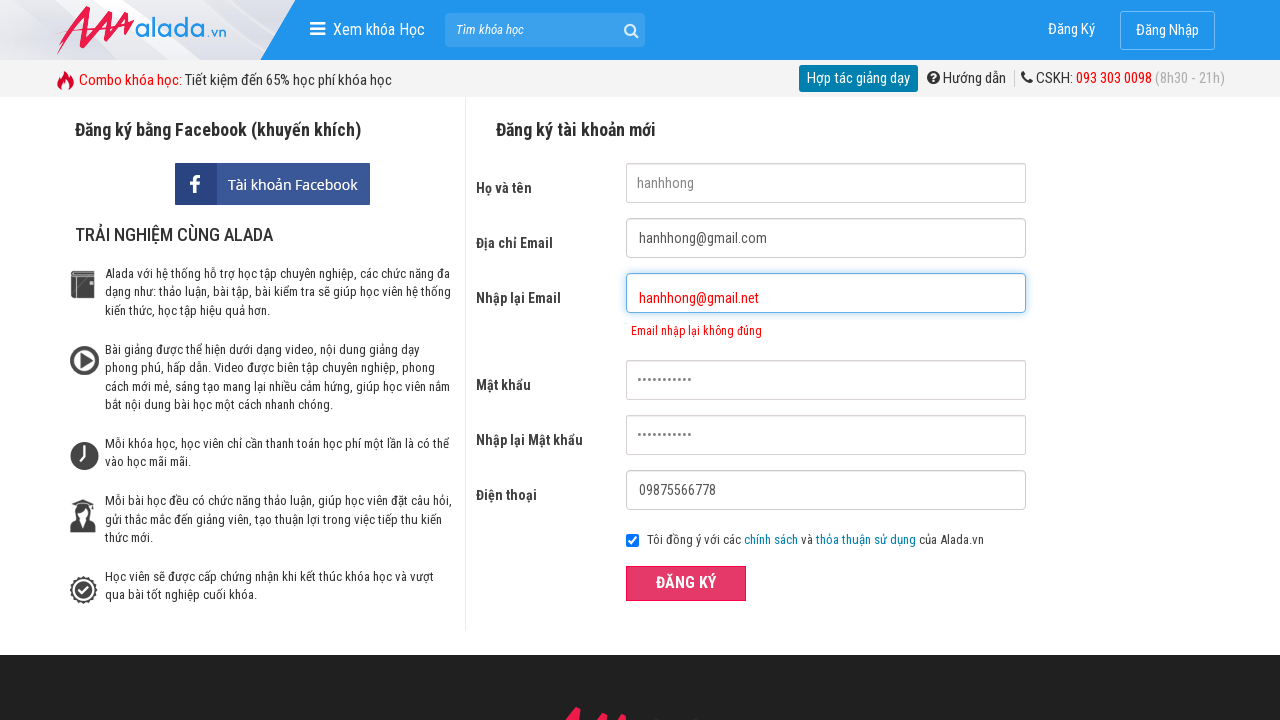